Navigates to rahulshettyacademy.com website and retrieves the page title

Starting URL: http://rahulshettyacademy.com

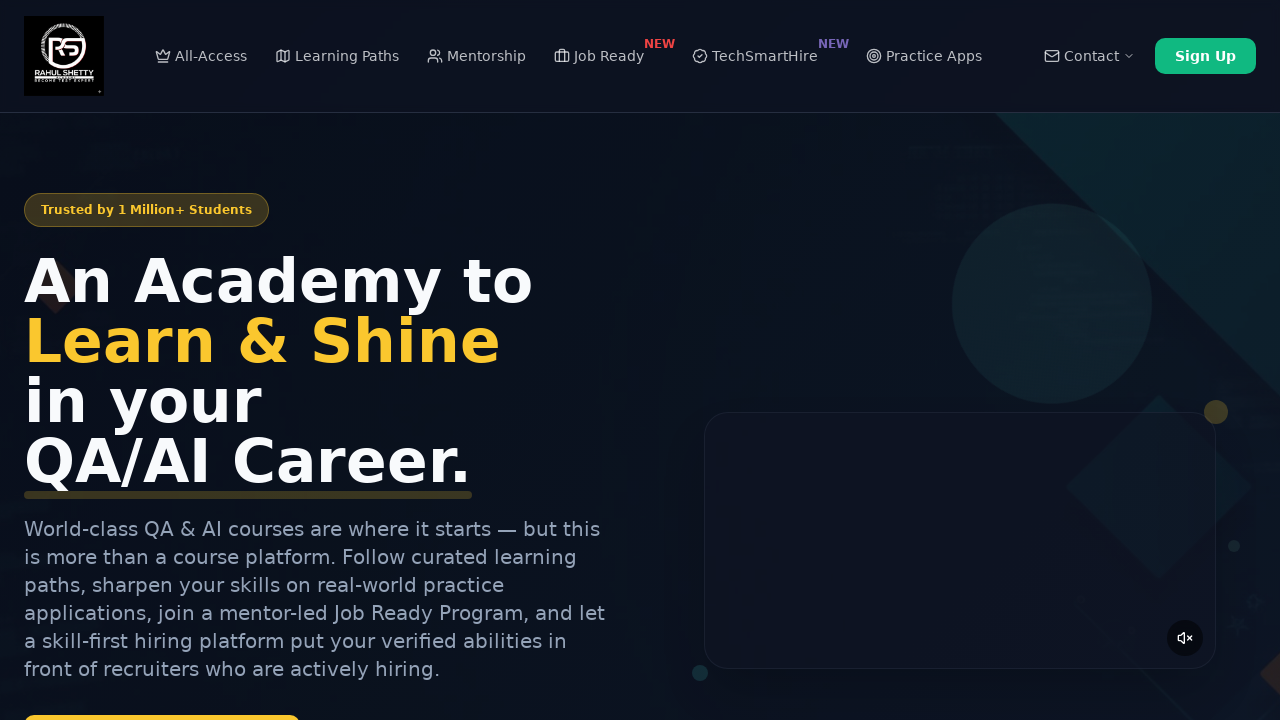

Retrieved page title
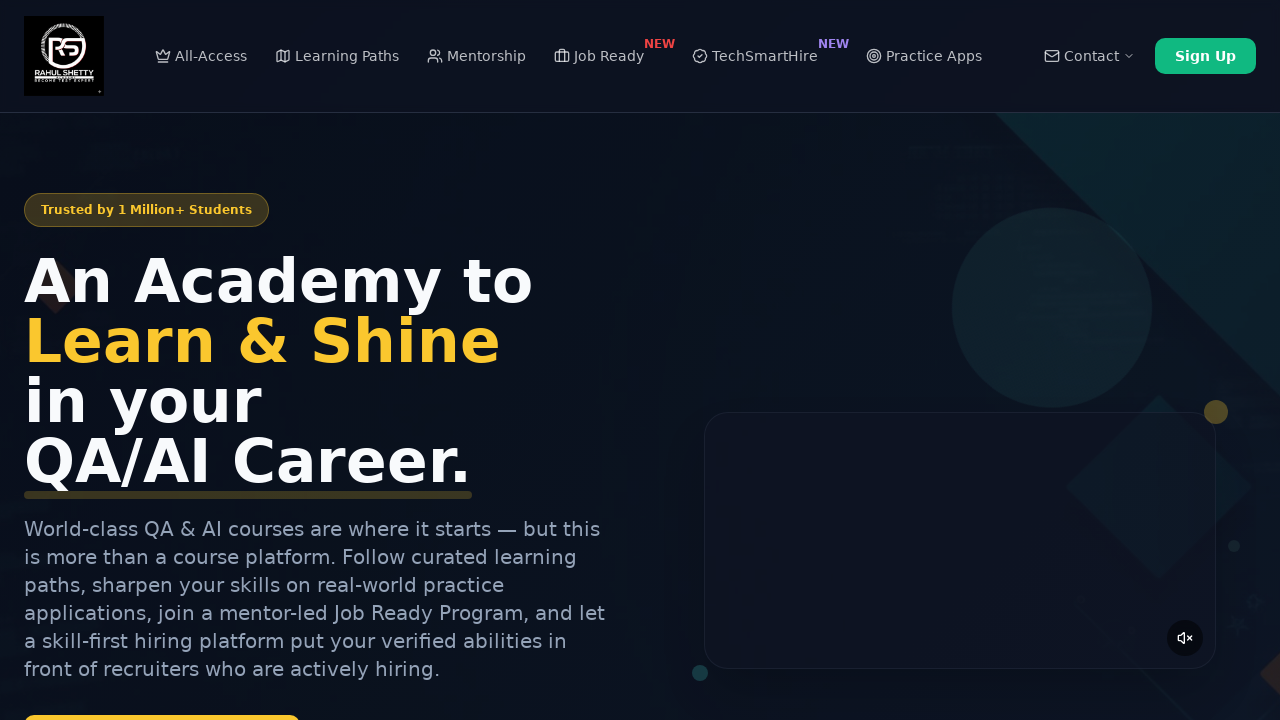

Printed page title to console
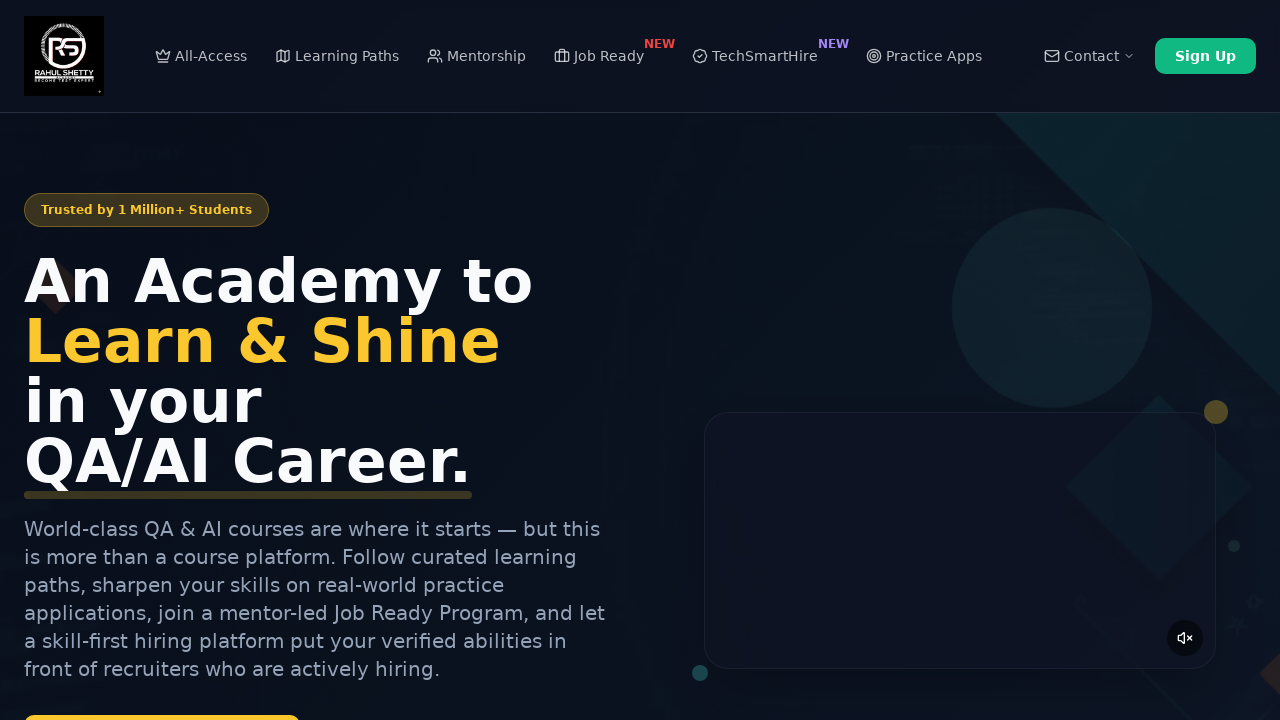

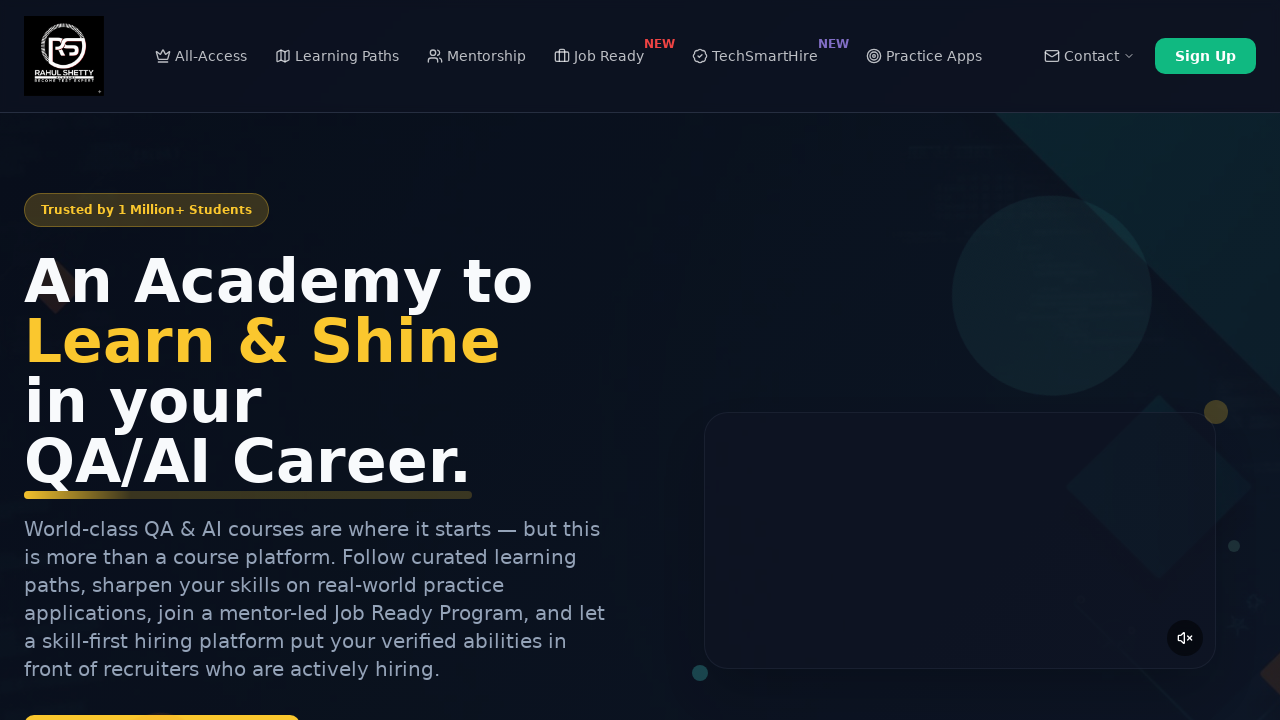